Tests drag and drop functionality by dragging an element from one location and dropping it to another location within an iframe

Starting URL: https://jqueryui.com/droppable/

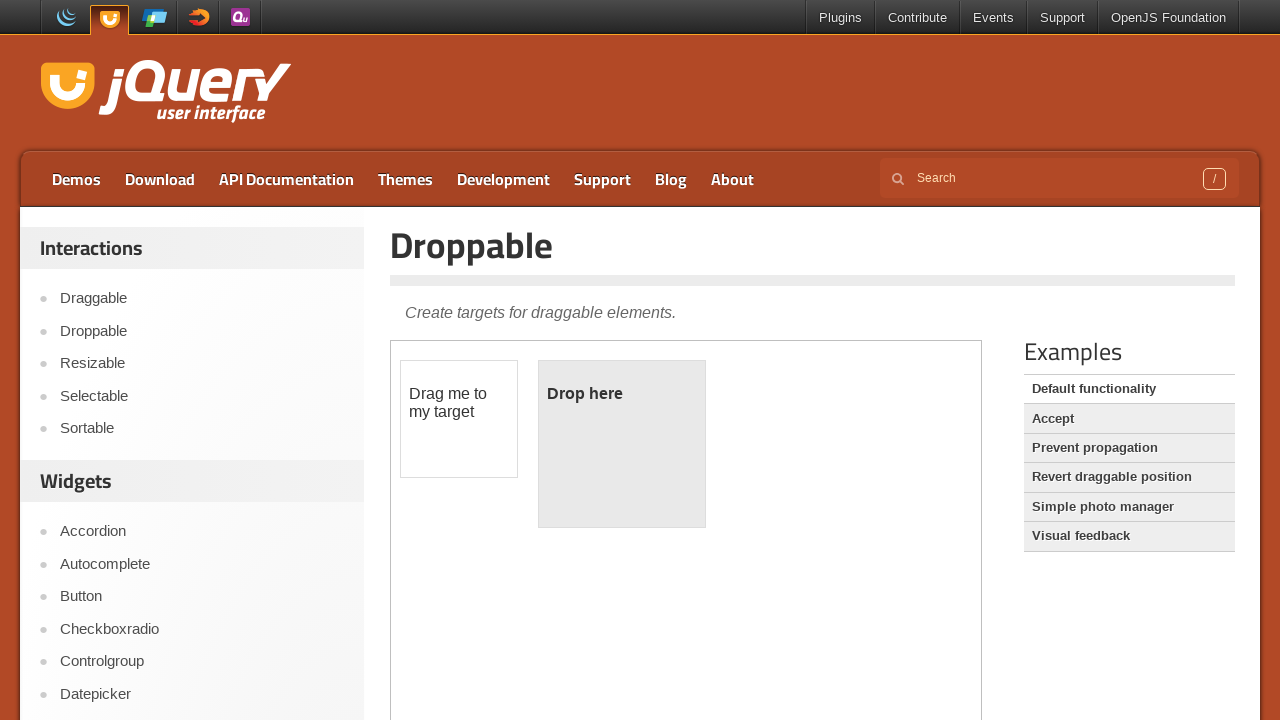

Located the first iframe containing drag and drop elements
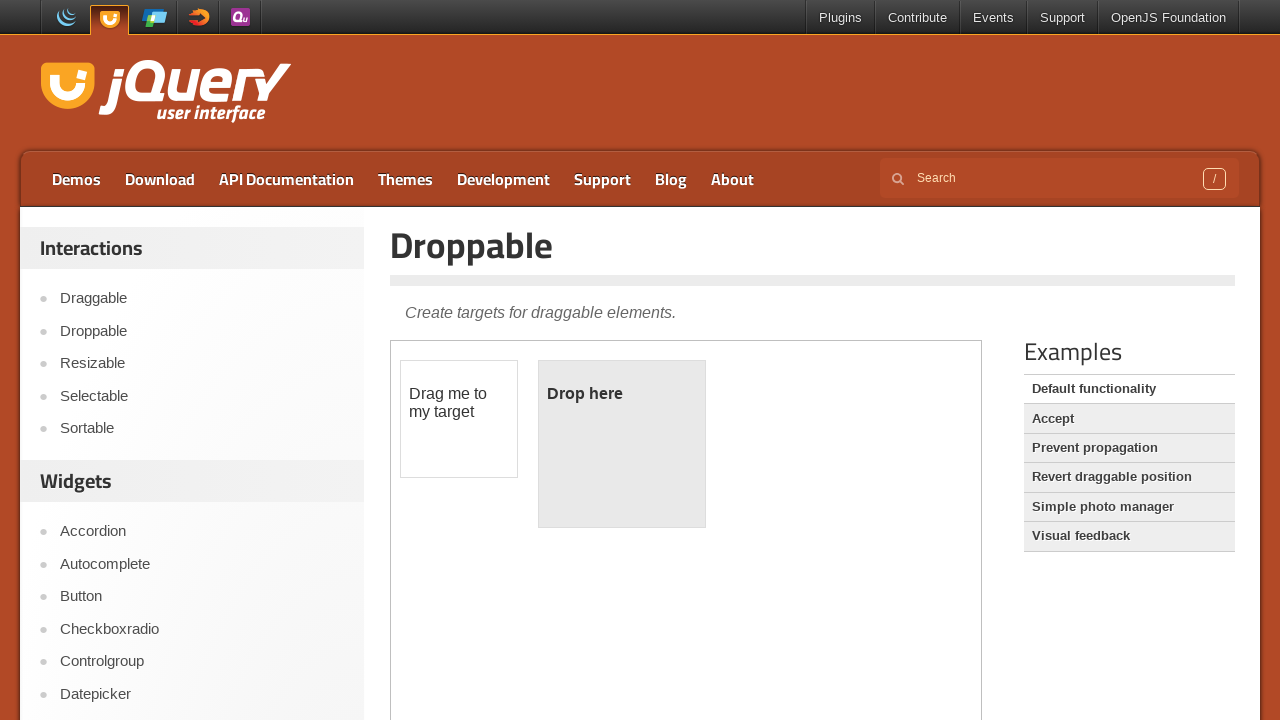

Located the draggable element with id 'draggable'
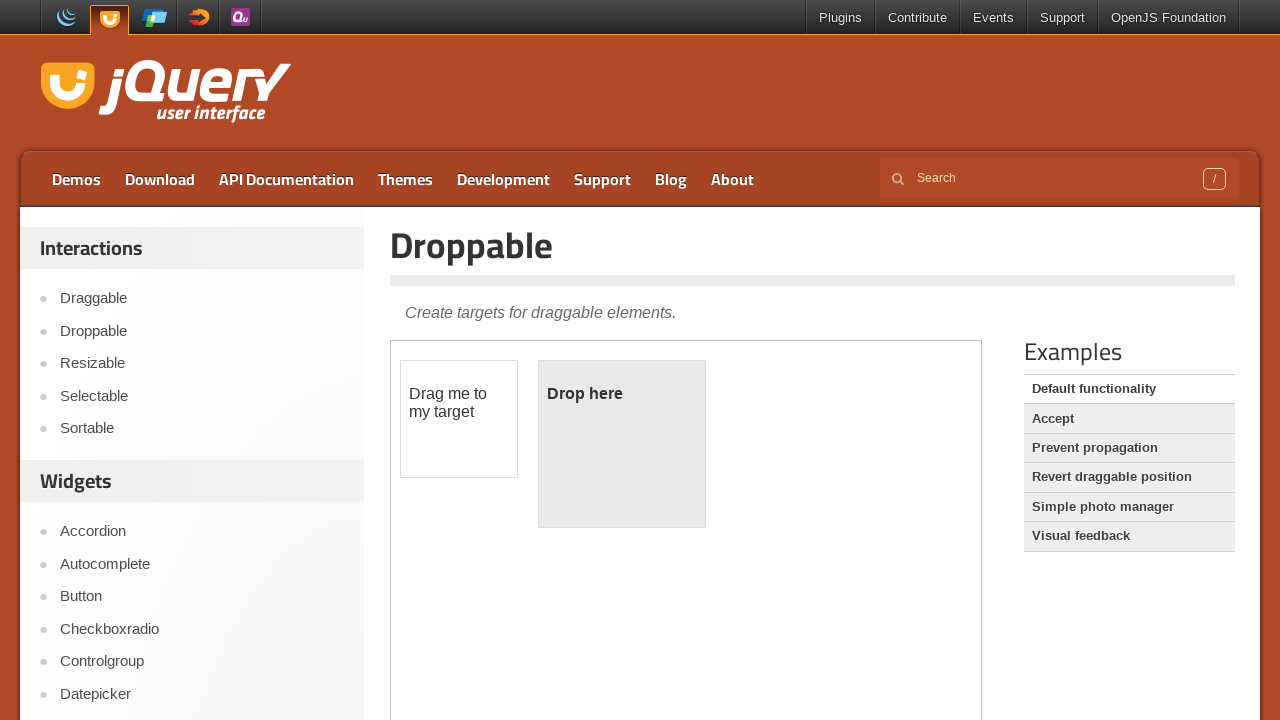

Located the droppable element with id 'droppable'
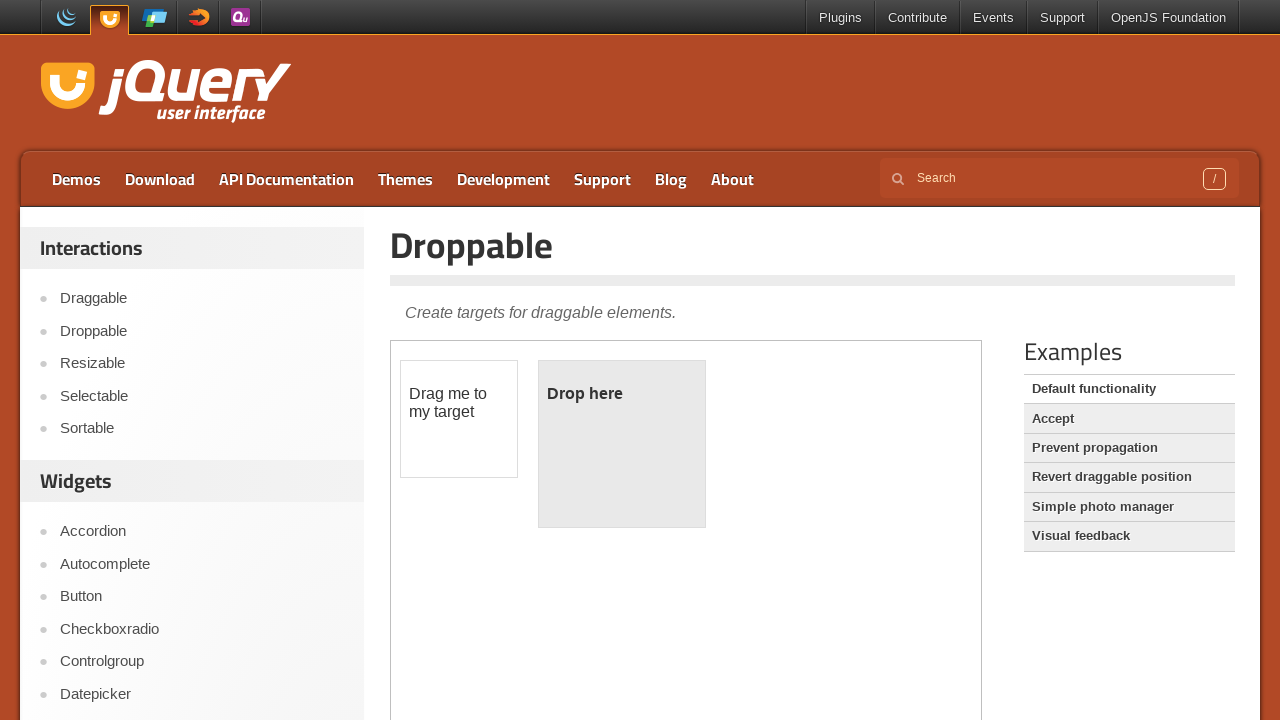

Dragged the draggable element and dropped it on the droppable element at (622, 444)
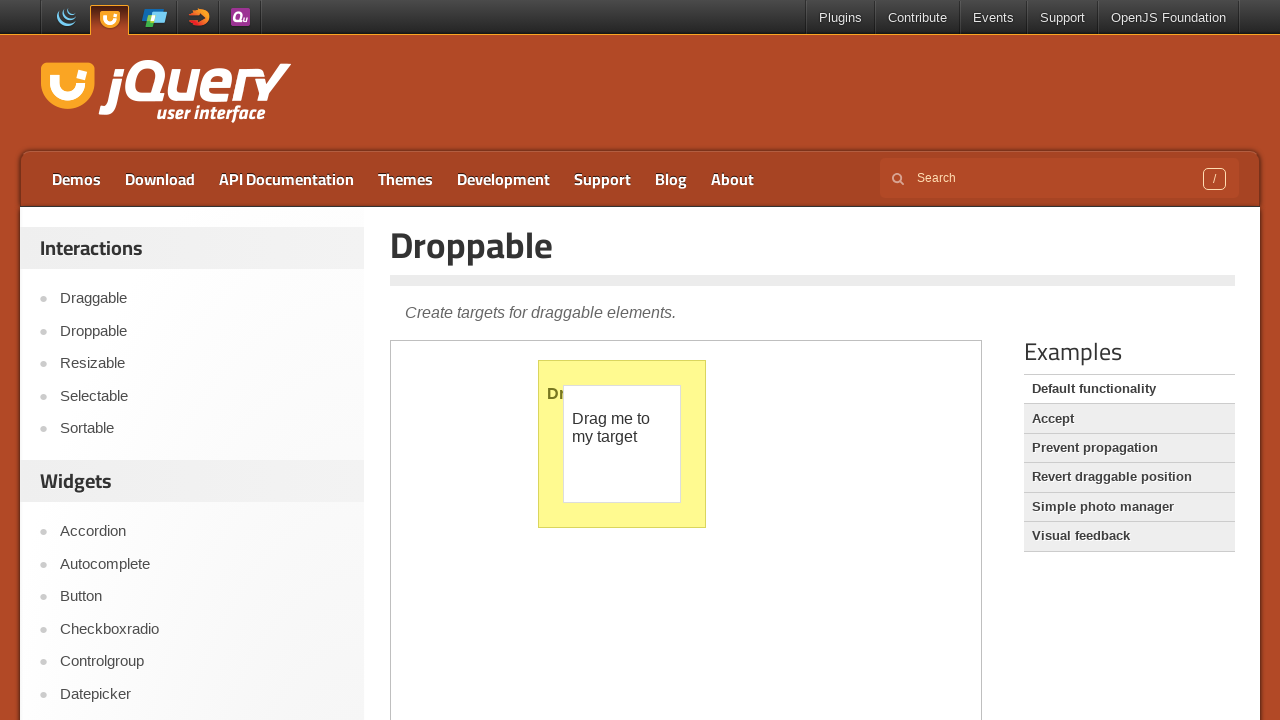

Located the 'Dropped!' confirmation message
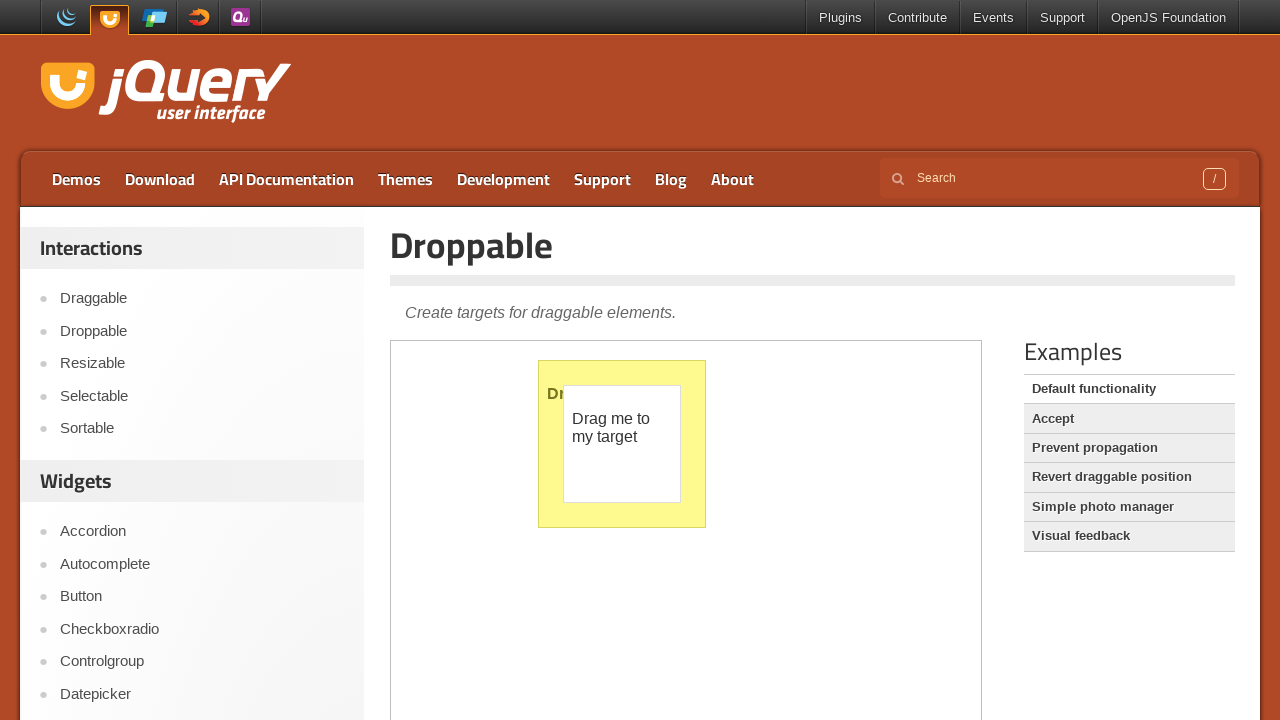

Verified that the 'Dropped!' message is visible - drag and drop was successful
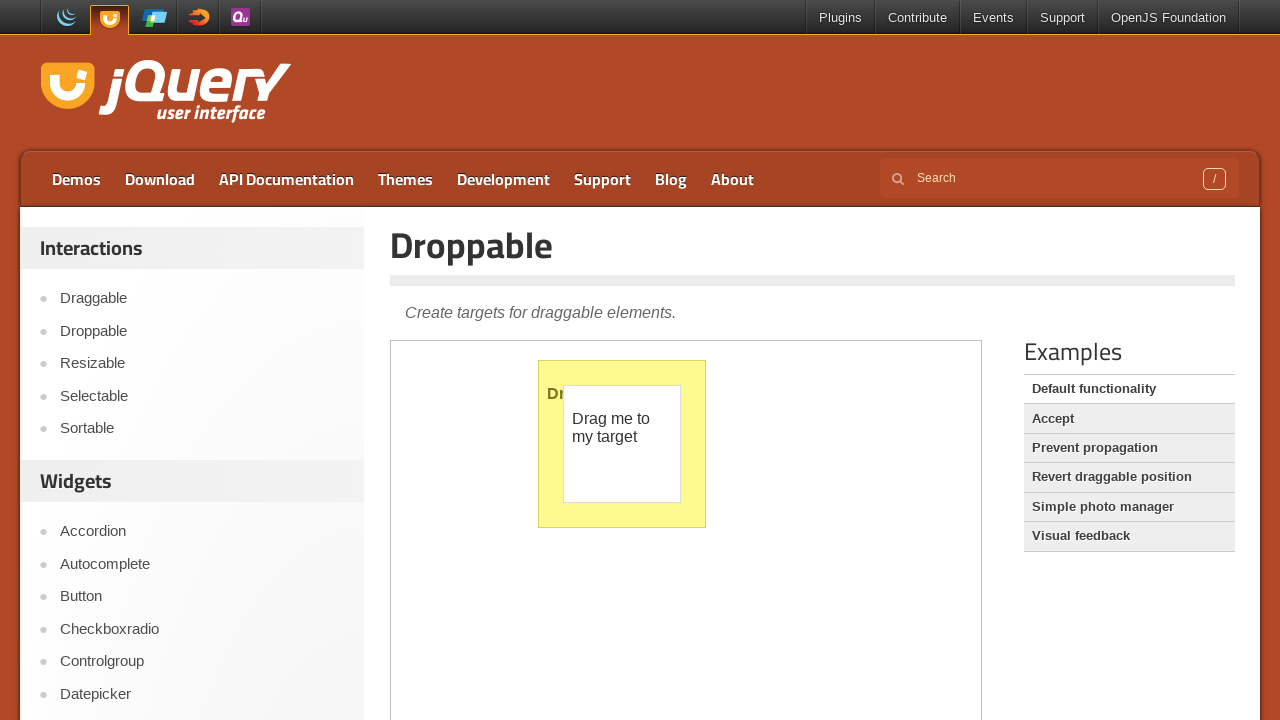

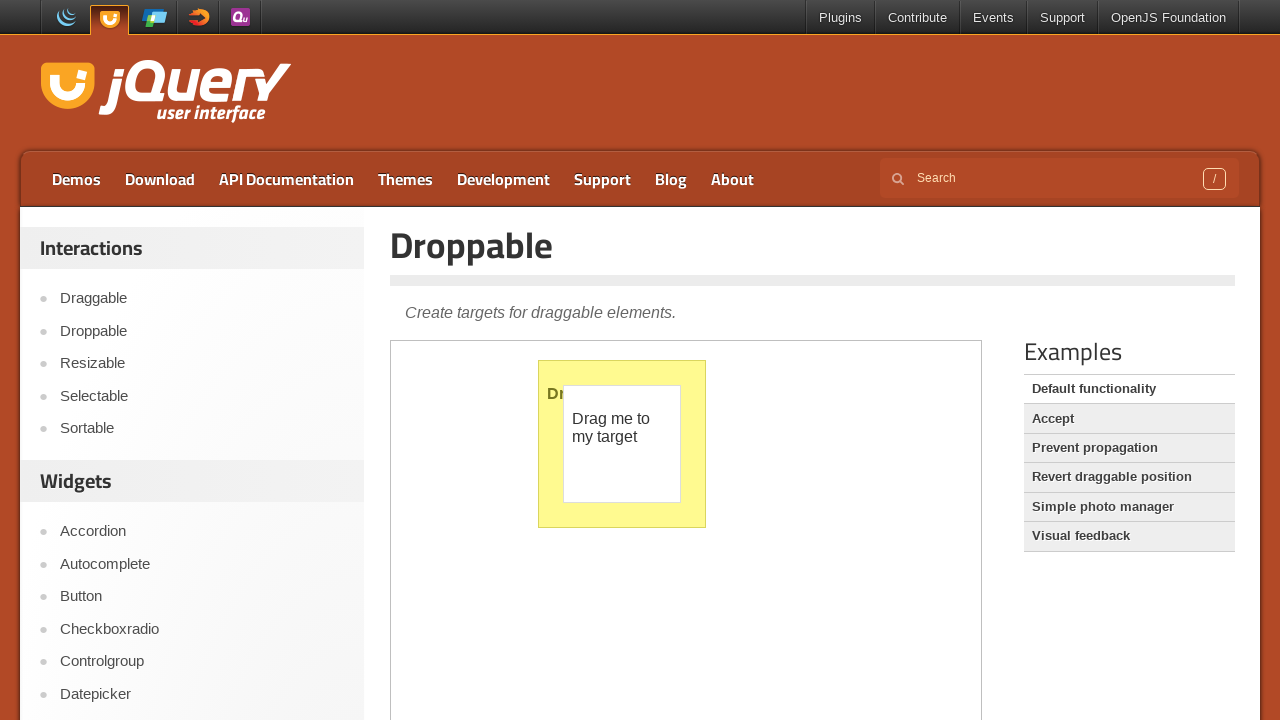